Tests clicking a primary button that triggers an alert, then accepts the alert and verifies its message

Starting URL: http://uitestingplayground.com/classattr

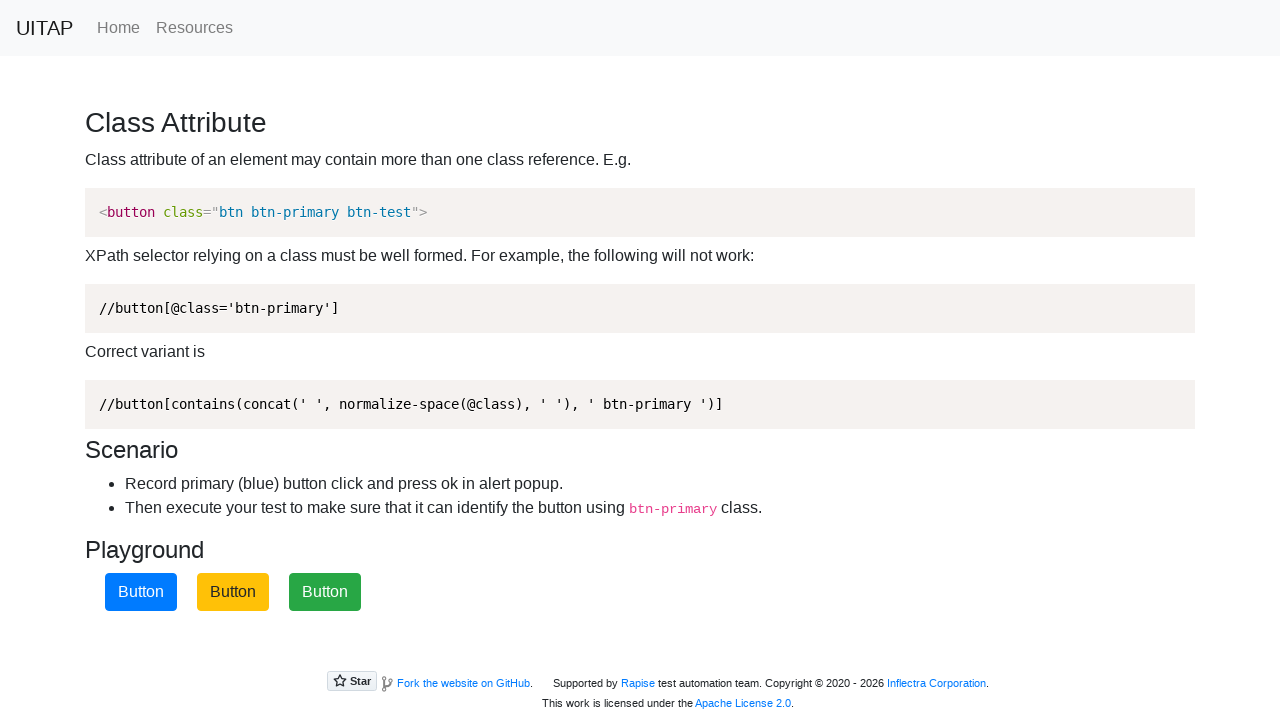

Set up dialog handler to capture and accept alerts
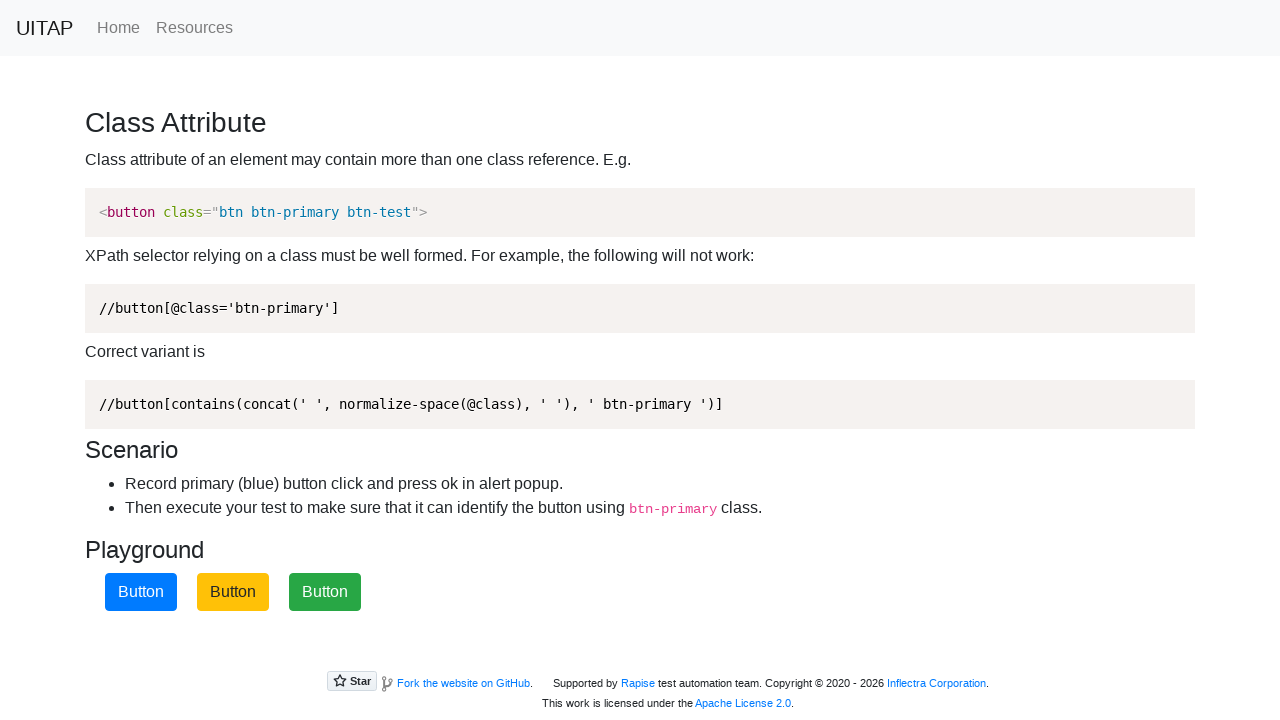

Clicked the primary button at (141, 592) on .btn-primary
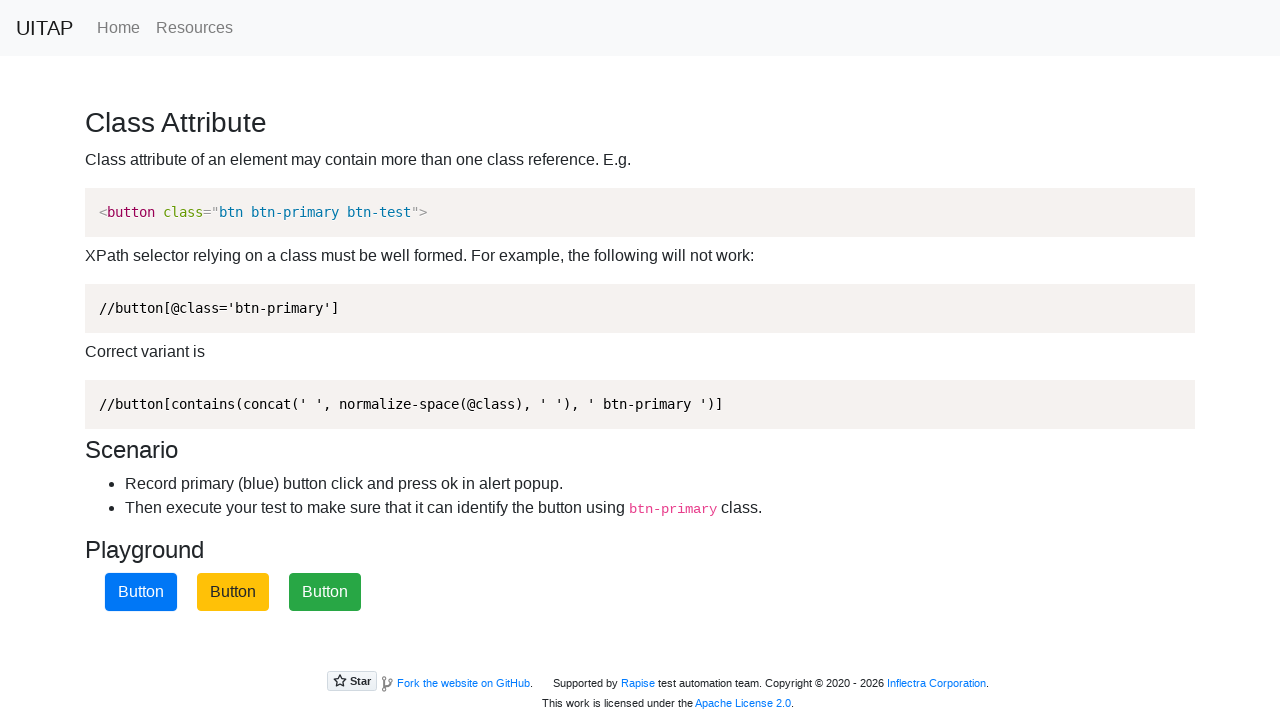

Waited 500ms for dialog to be handled
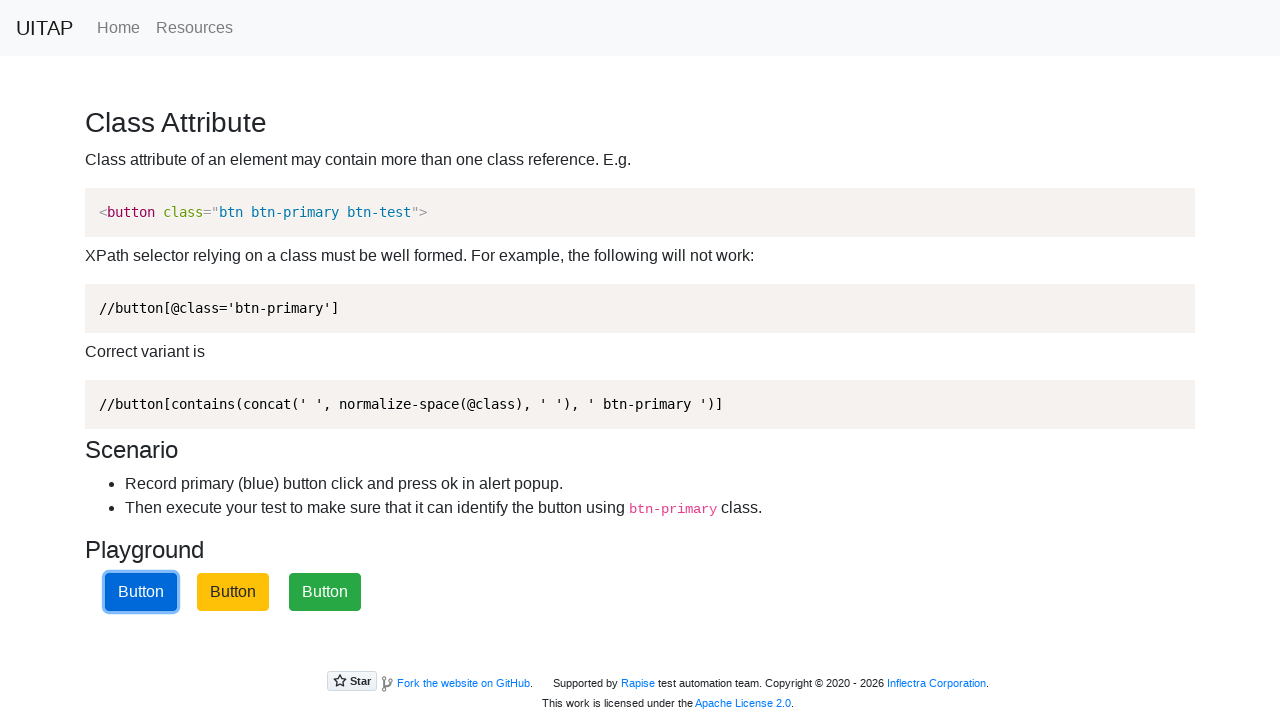

Verified alert message equals 'Primary button pressed'
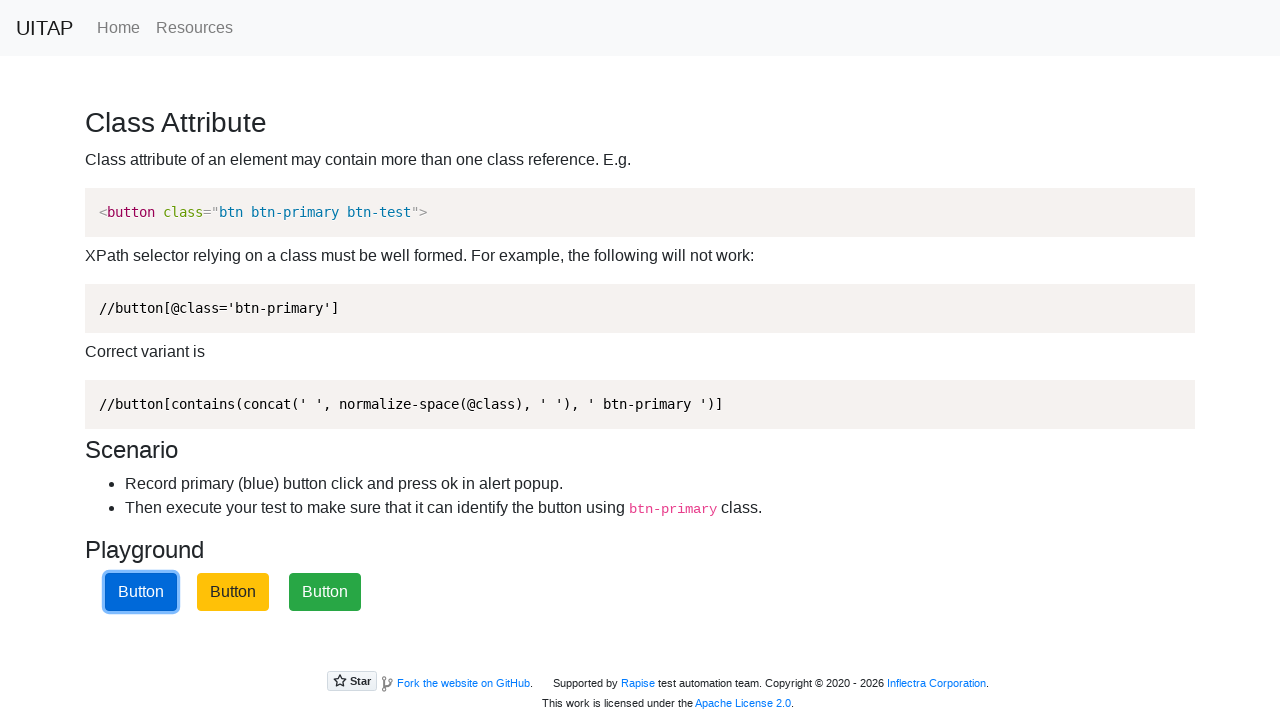

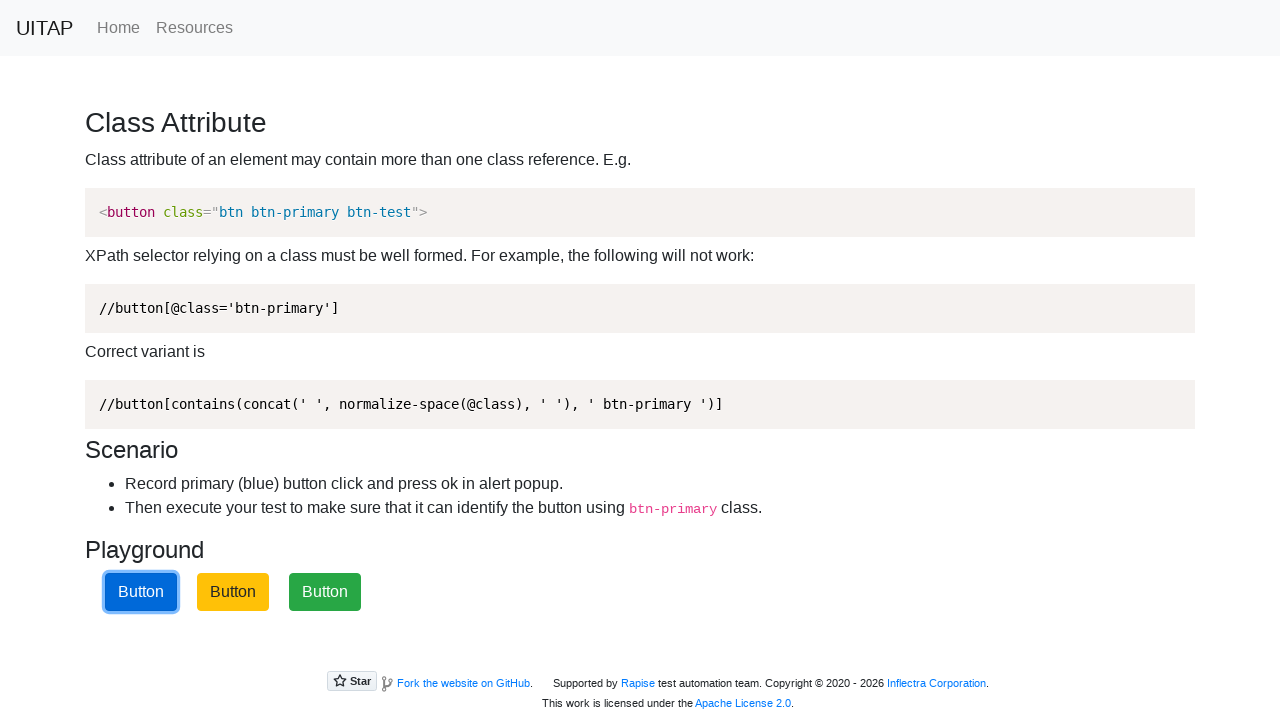